Tests link navigation on an automation practice page by locating a column of links and opening each link in a new tab using keyboard shortcuts (Ctrl+Enter).

Starting URL: https://rahulshettyacademy.com/AutomationPractice

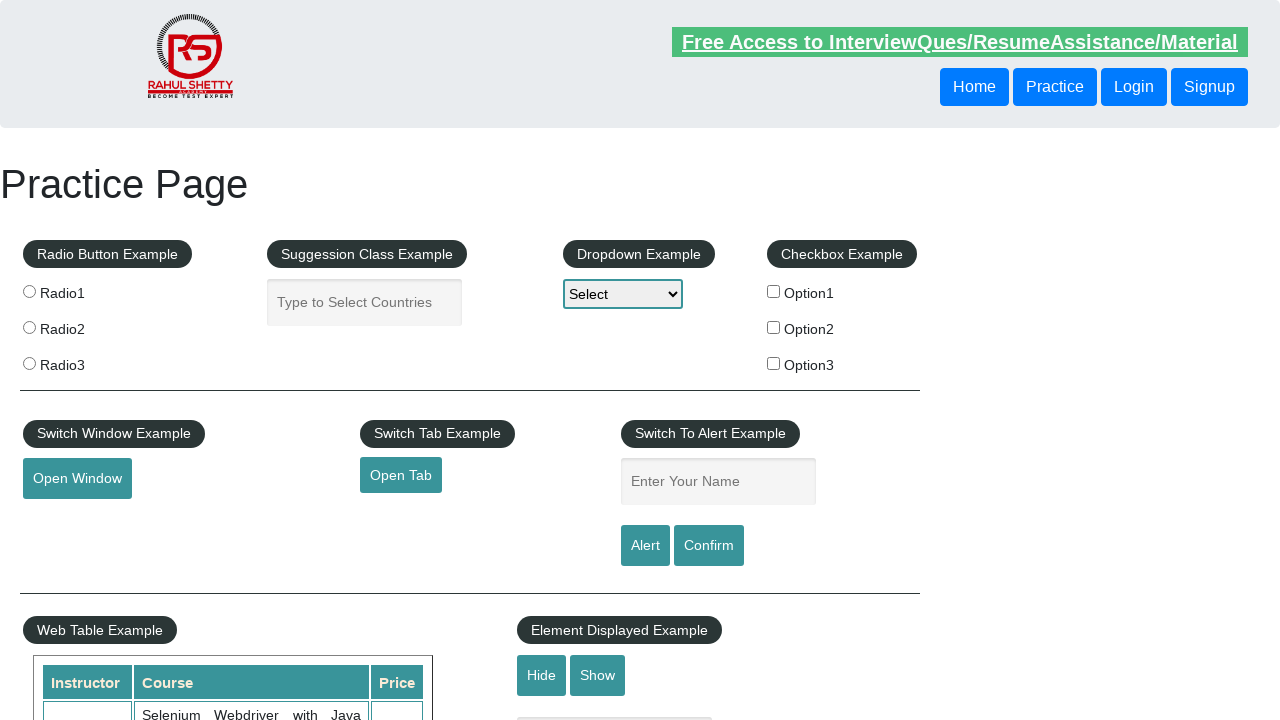

Waited for page to load - #gf-BIG selector found
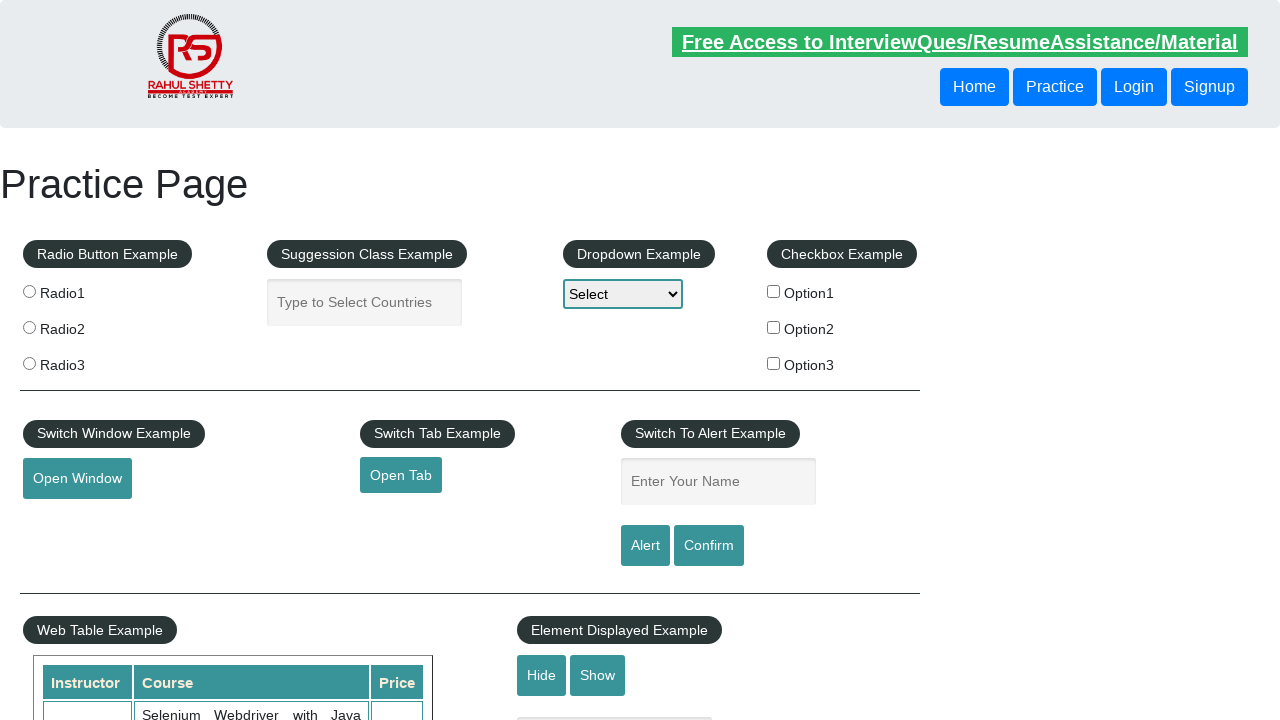

Located the column with links in the first table column
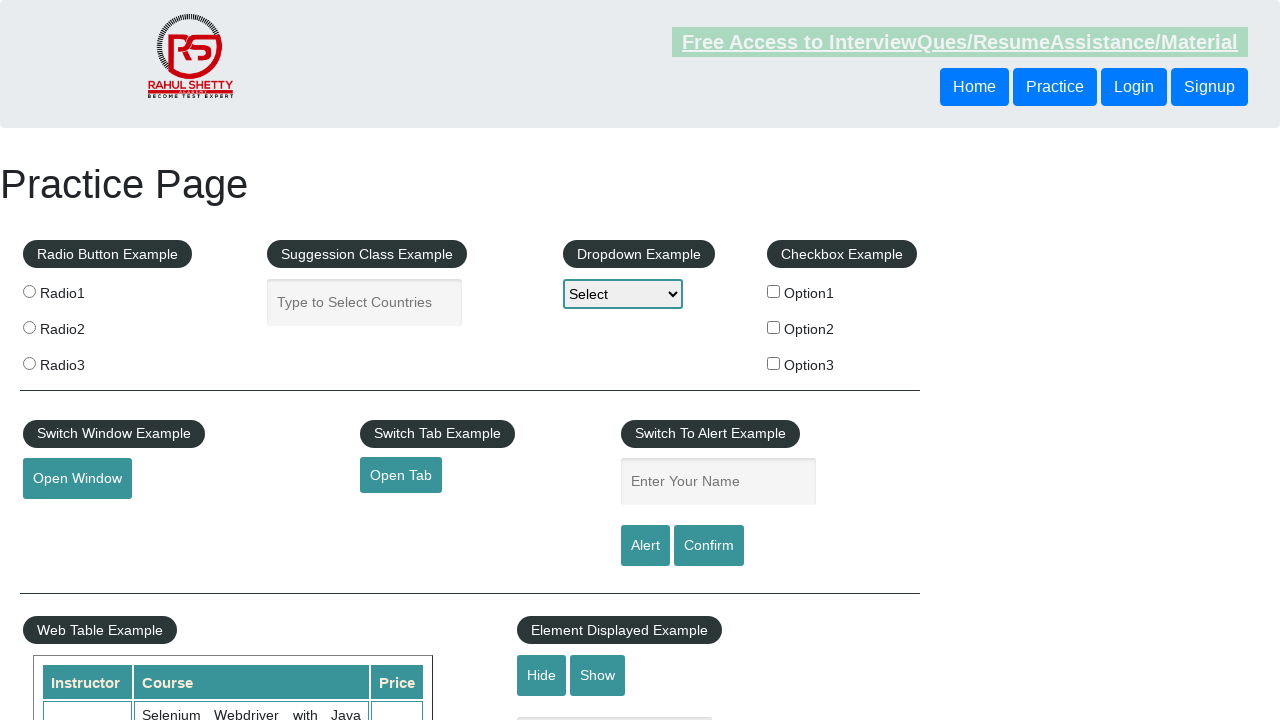

Located all links in the column
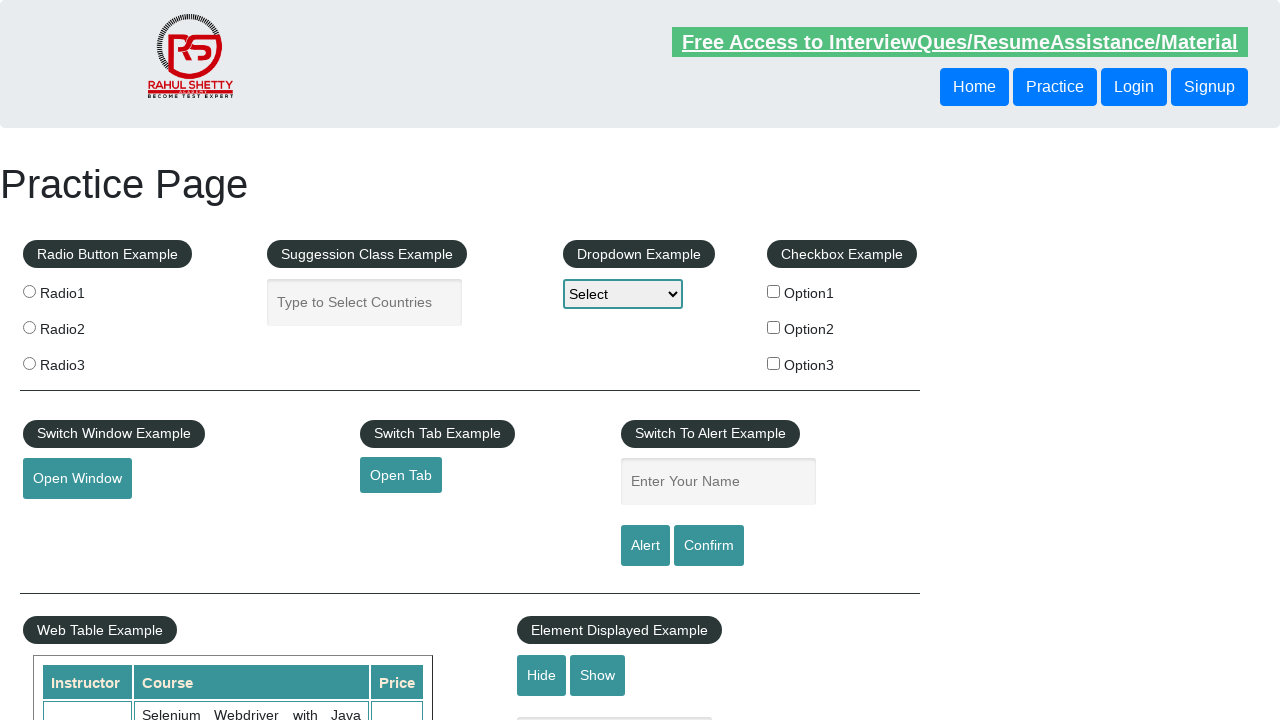

Retrieved link count: 5 links found
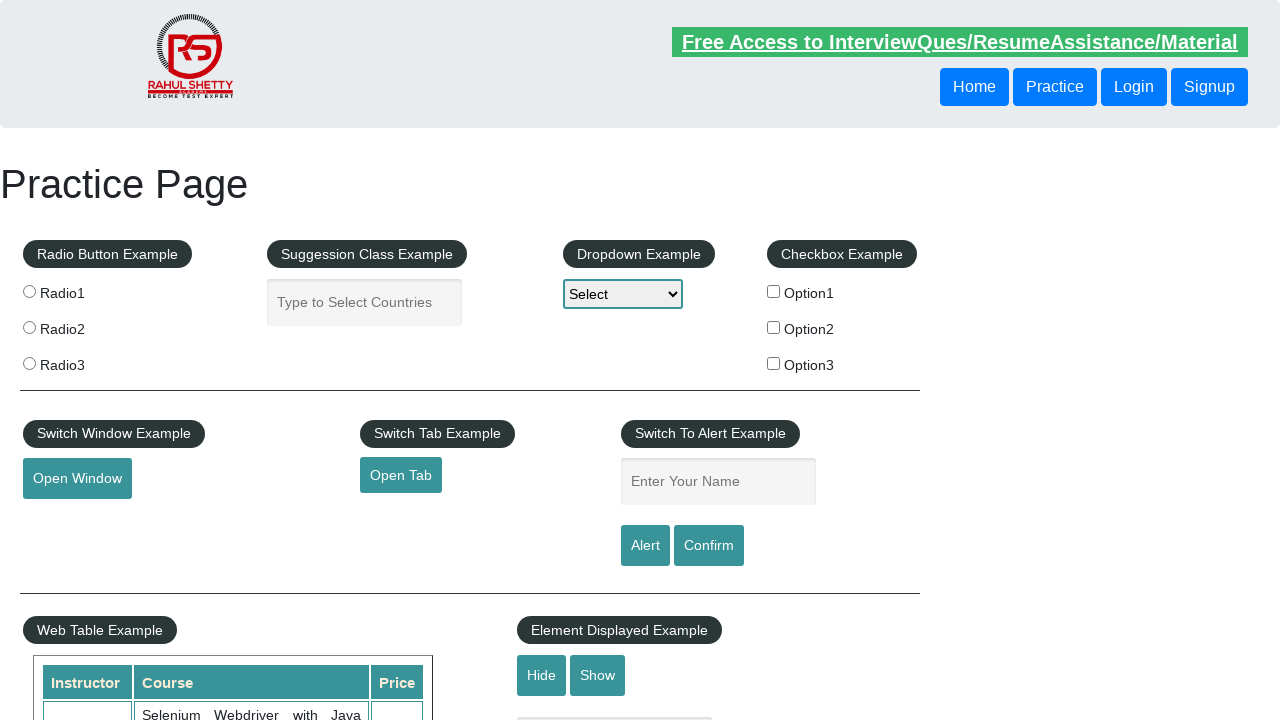

Opened link 1 in a new tab using Ctrl+Click at (68, 520) on xpath=//table/tbody/tr/td[1]/ul >> a >> nth=1
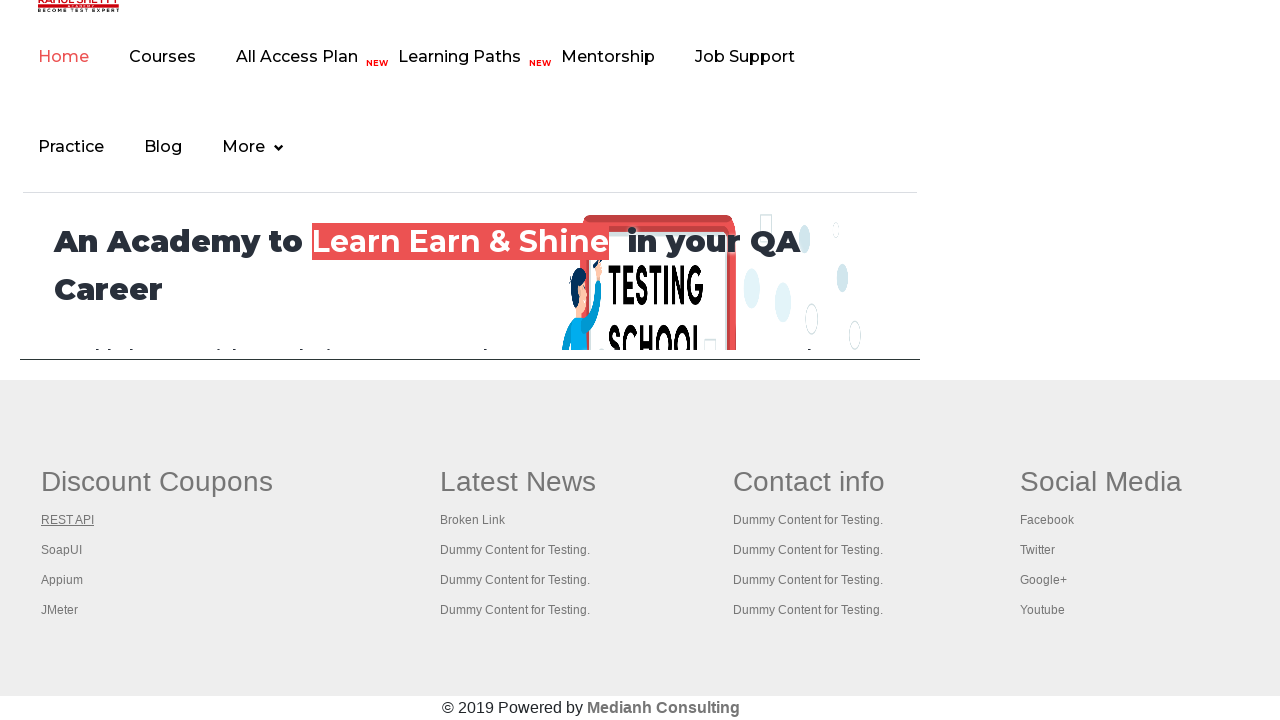

Opened link 2 in a new tab using Ctrl+Click at (62, 550) on xpath=//table/tbody/tr/td[1]/ul >> a >> nth=2
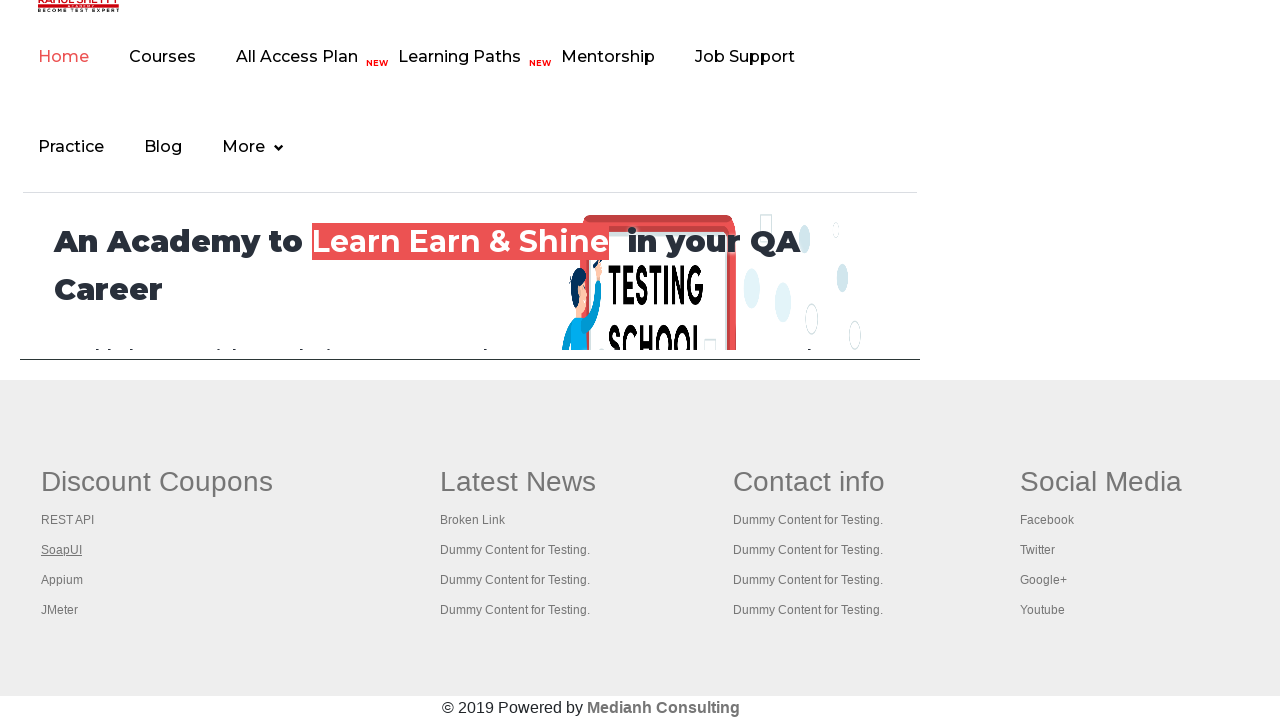

Opened link 3 in a new tab using Ctrl+Click at (62, 580) on xpath=//table/tbody/tr/td[1]/ul >> a >> nth=3
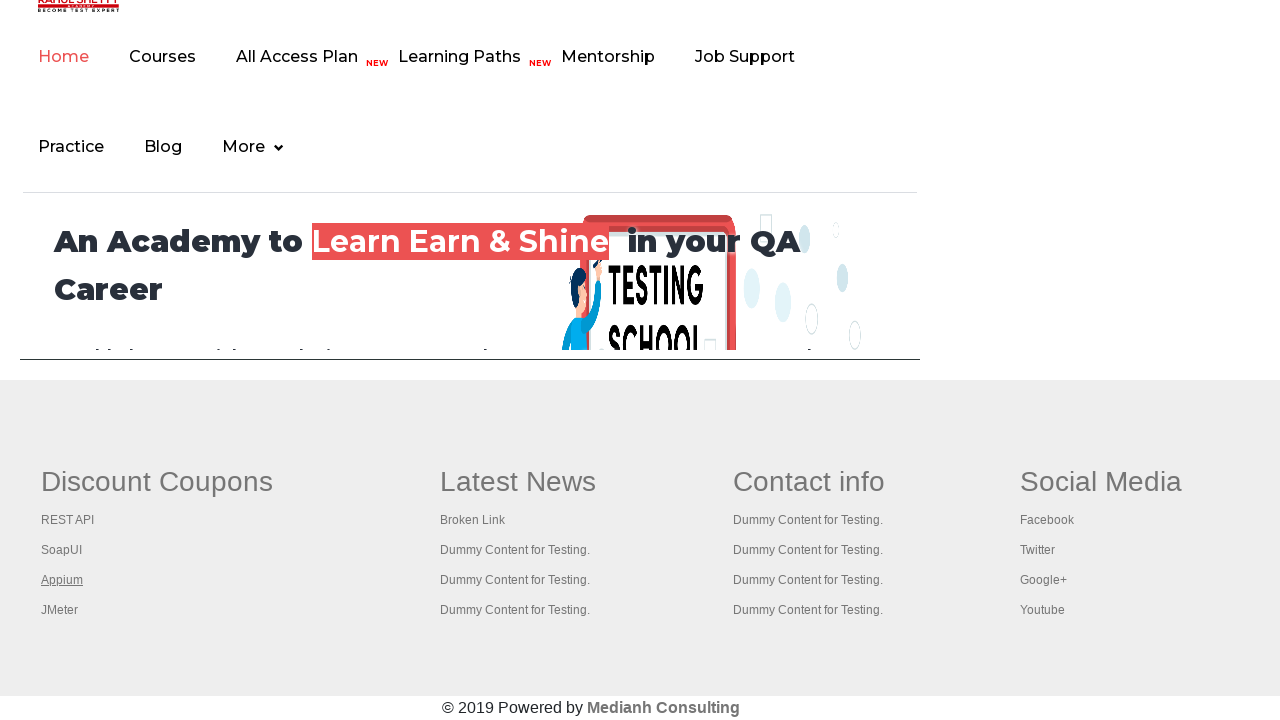

Opened link 4 in a new tab using Ctrl+Click at (60, 610) on xpath=//table/tbody/tr/td[1]/ul >> a >> nth=4
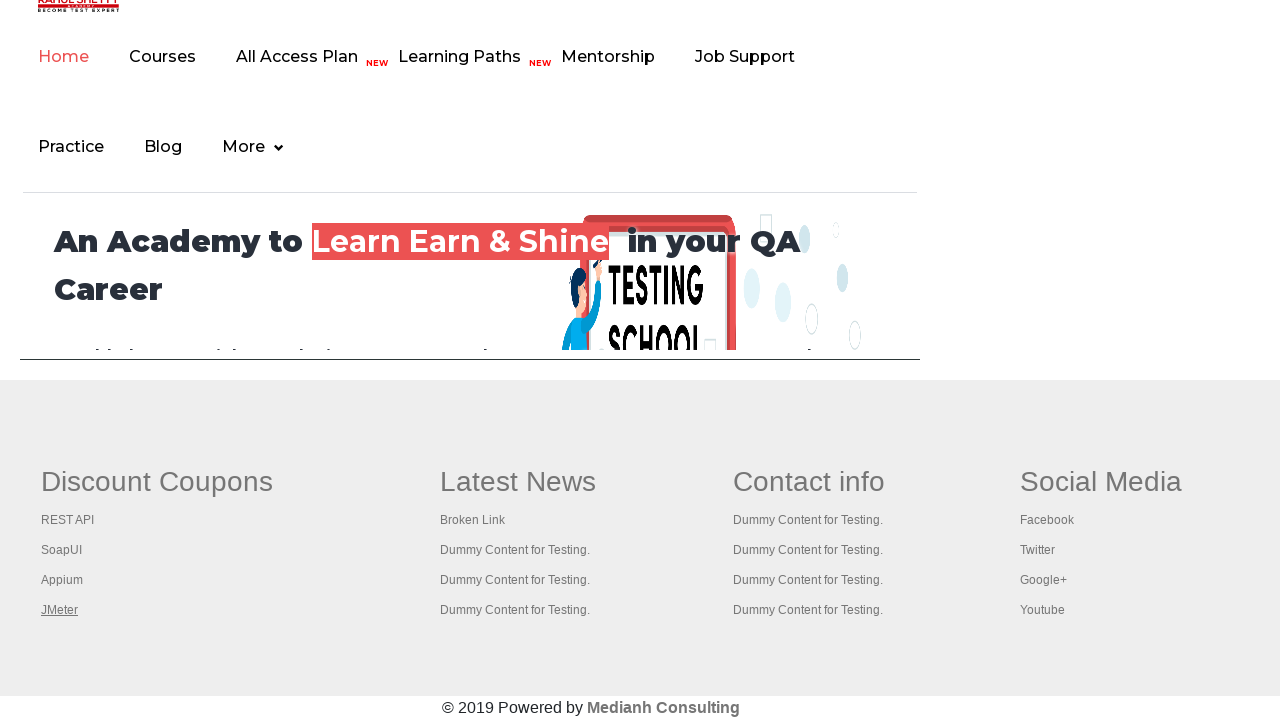

Waited 1000ms for all tabs to open
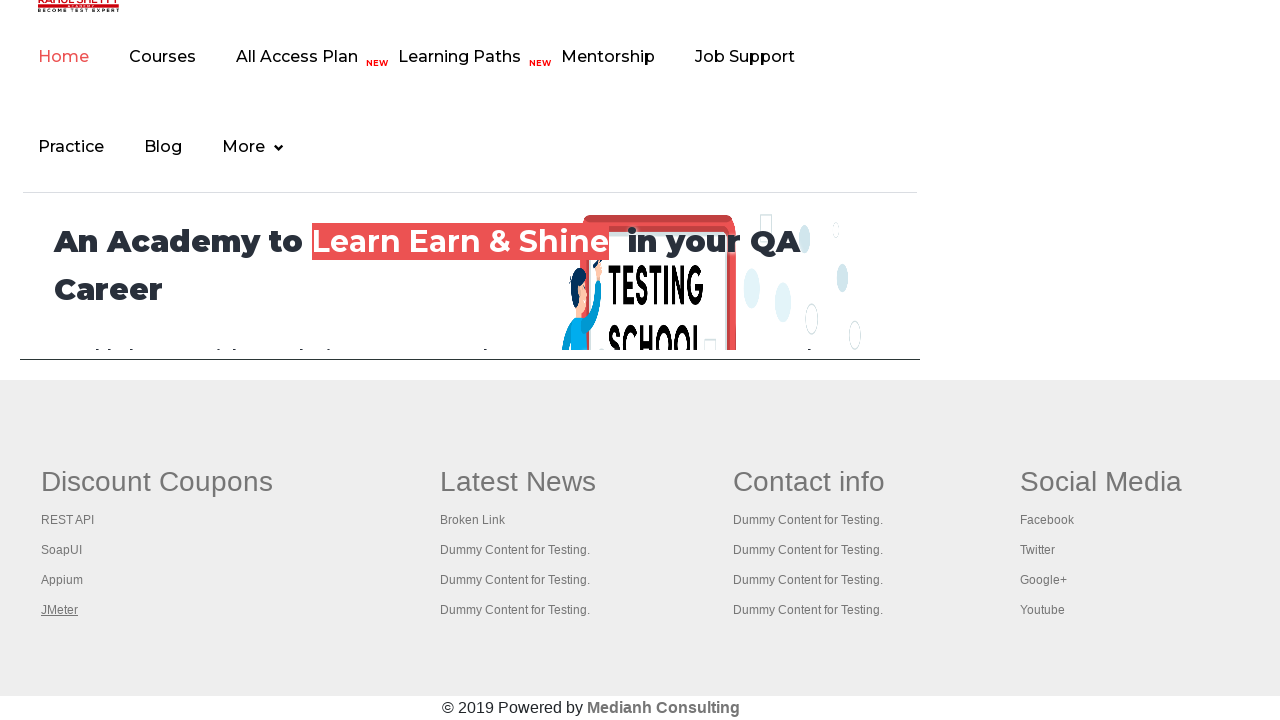

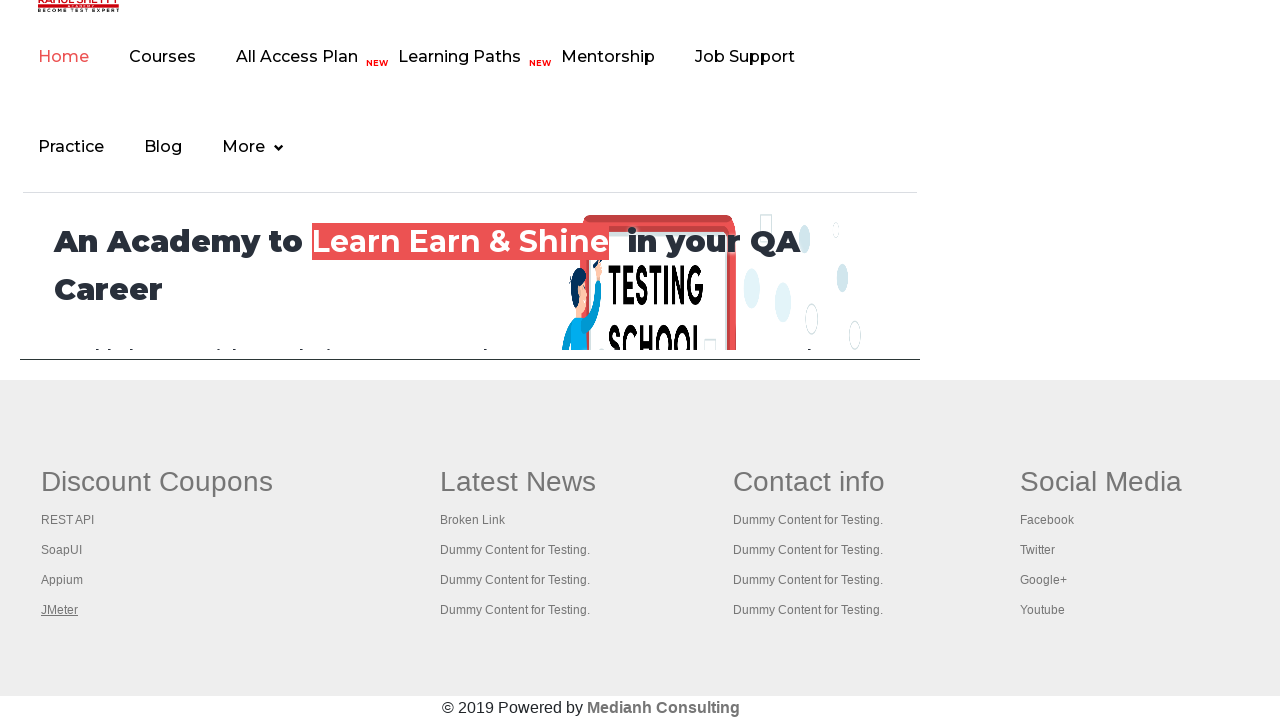